Tests unmarking items as complete by unchecking their toggle buttons

Starting URL: https://demo.playwright.dev/todomvc

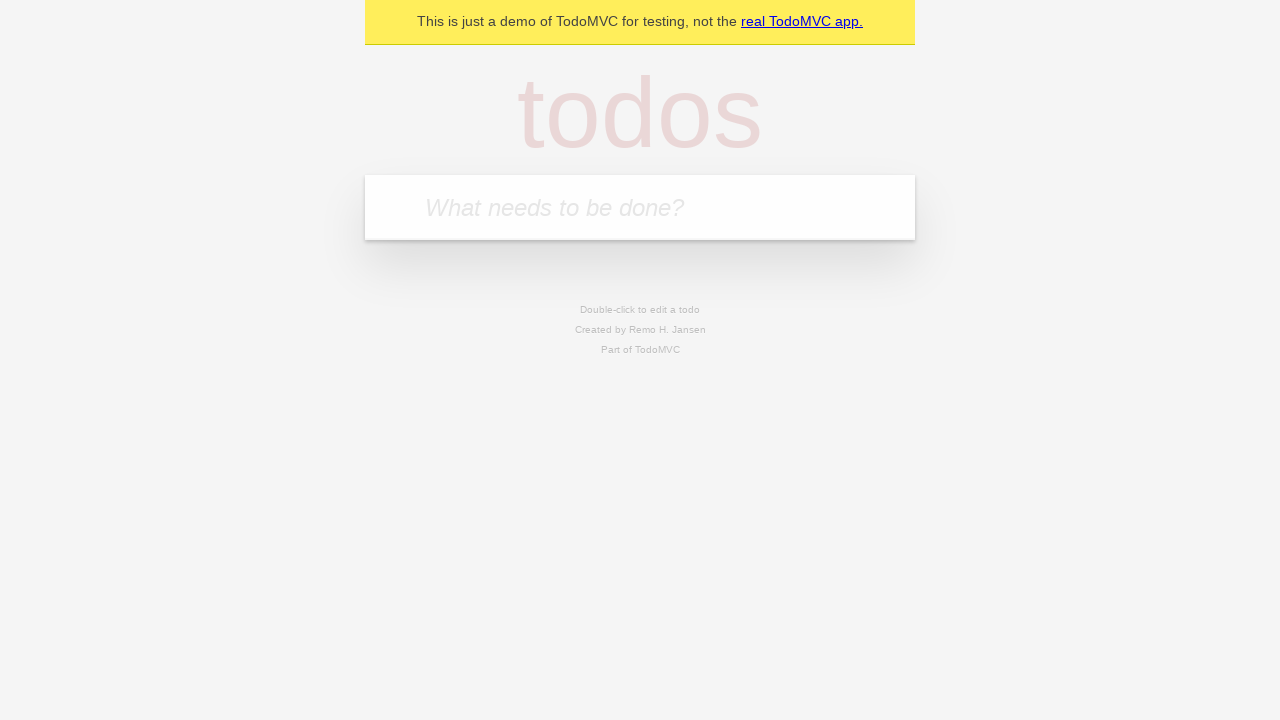

Filled new todo input with 'buy some cheese' on .new-todo
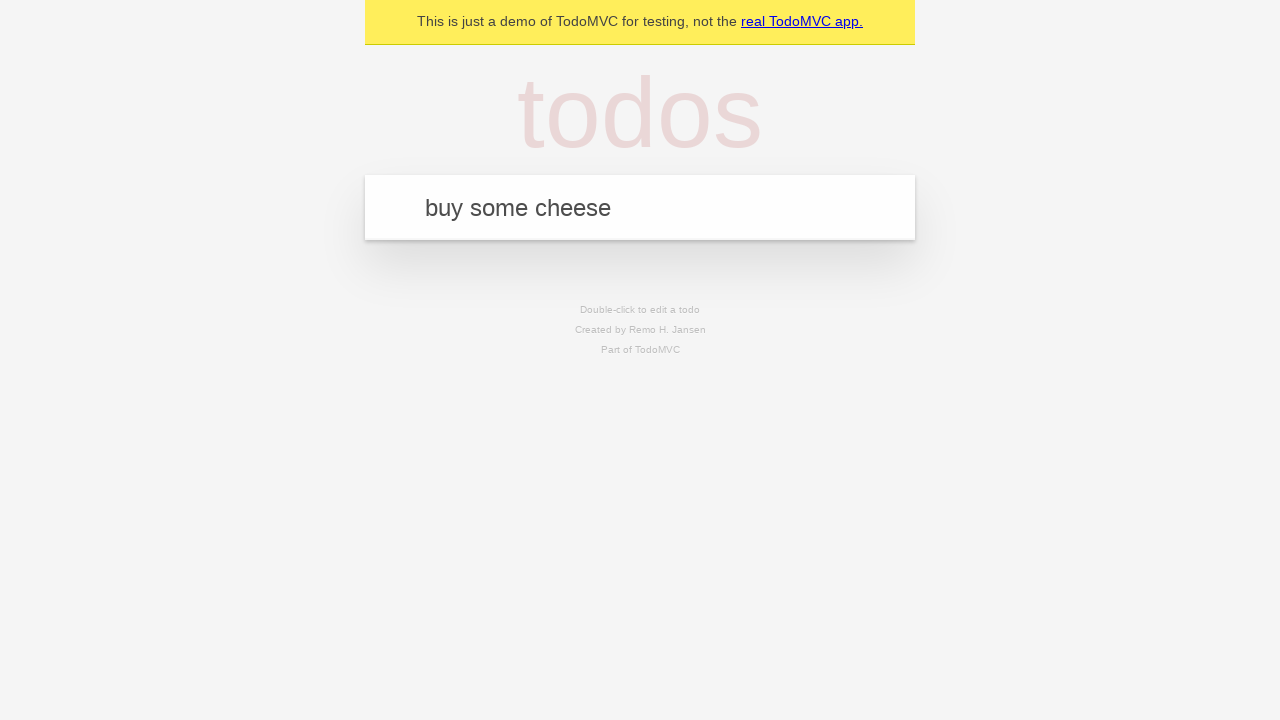

Pressed Enter to create first todo item on .new-todo
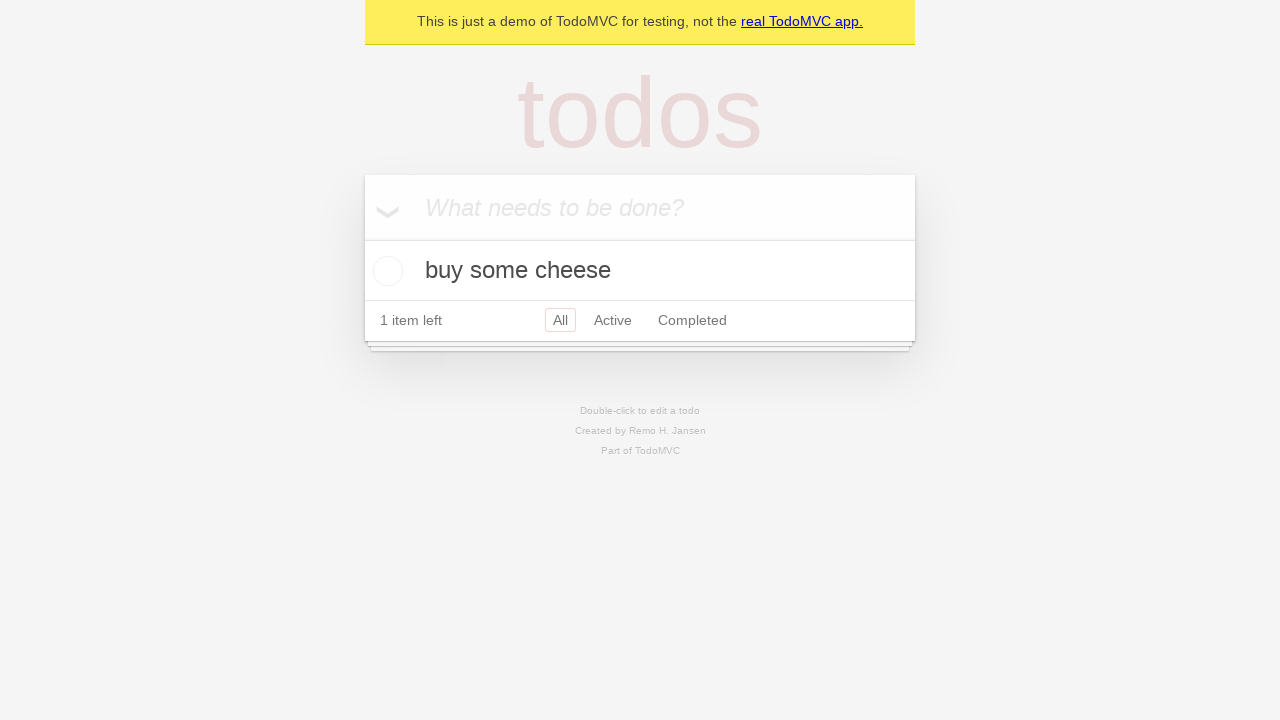

Filled new todo input with 'feed the cat' on .new-todo
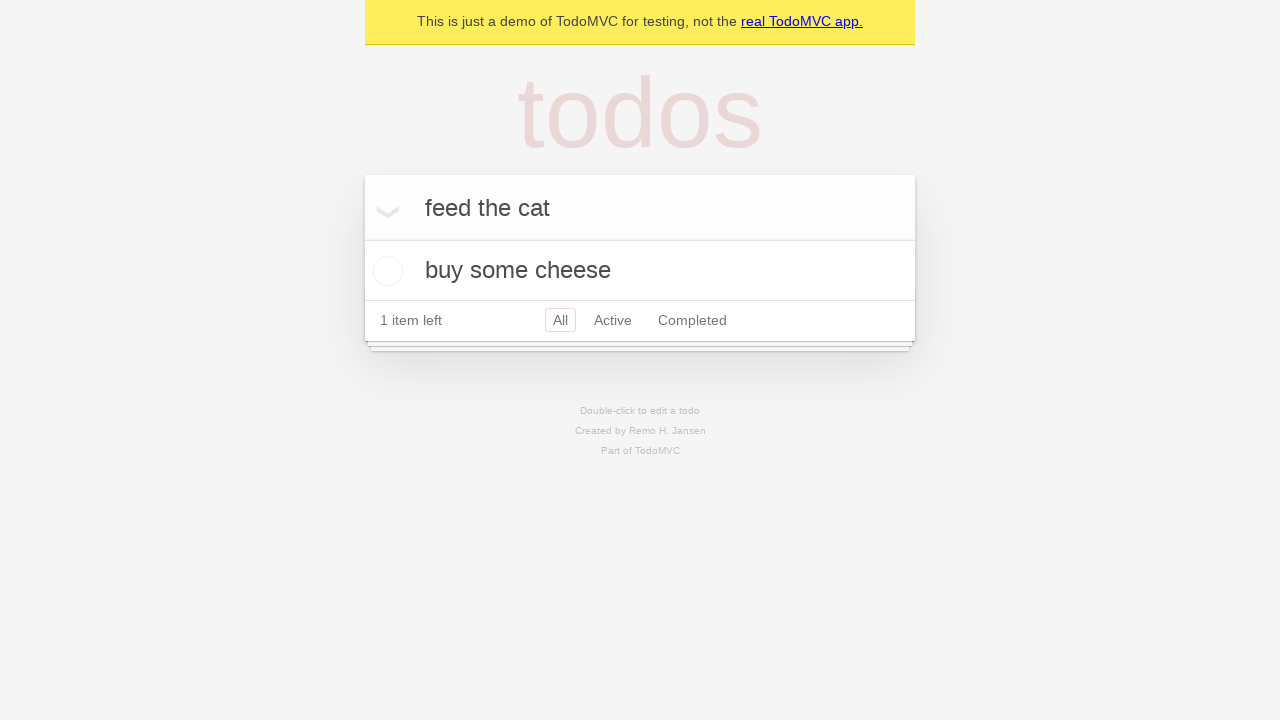

Pressed Enter to create second todo item on .new-todo
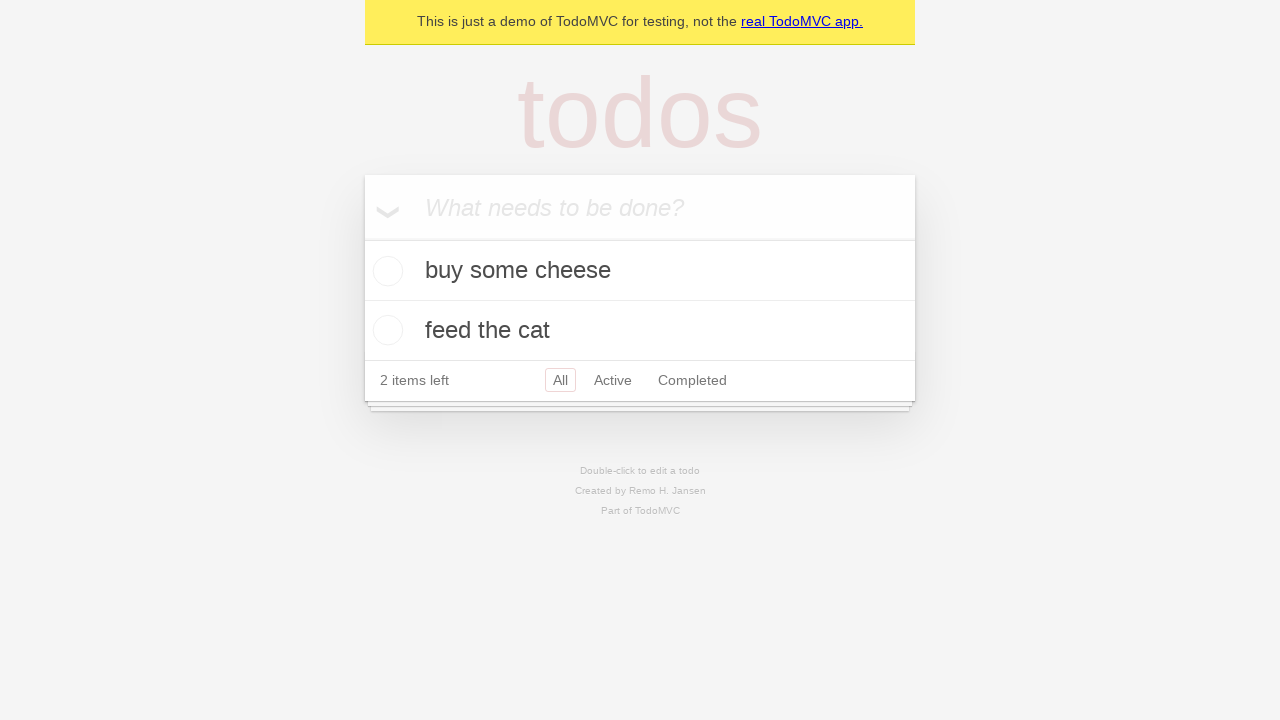

Located first todo item
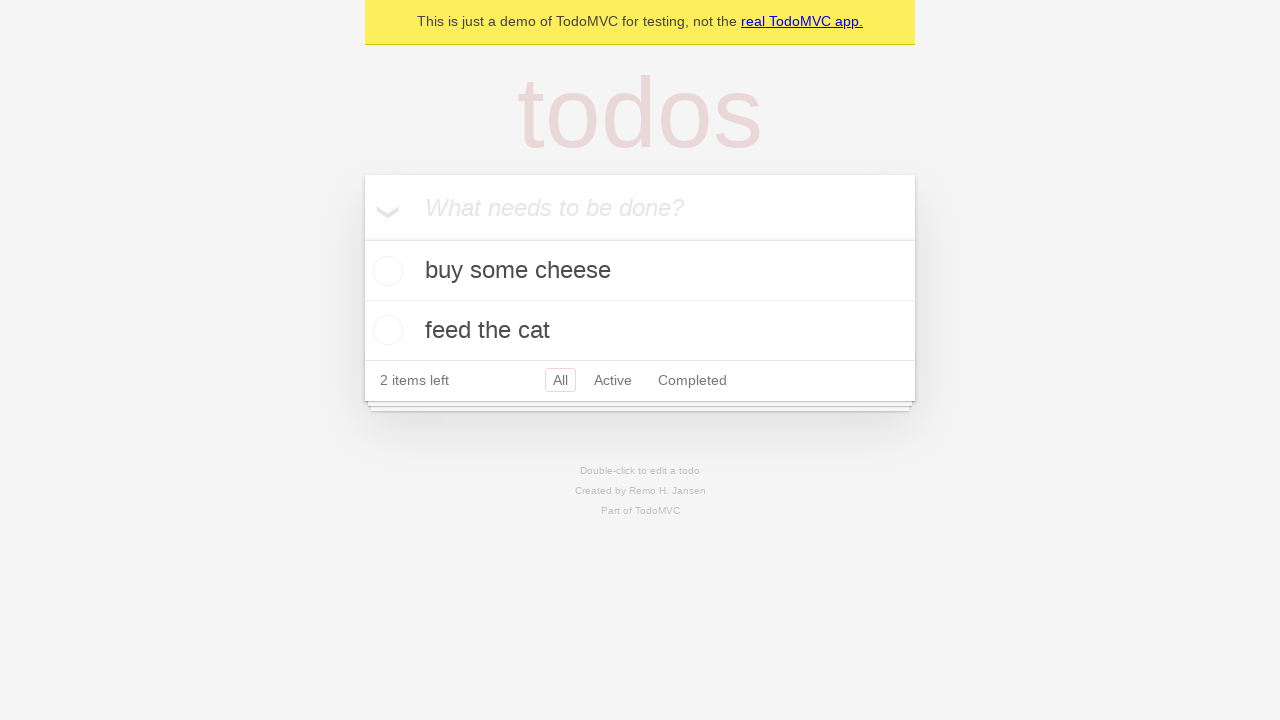

Checked toggle button to mark first item as complete at (385, 271) on .todo-list li >> nth=0 >> .toggle
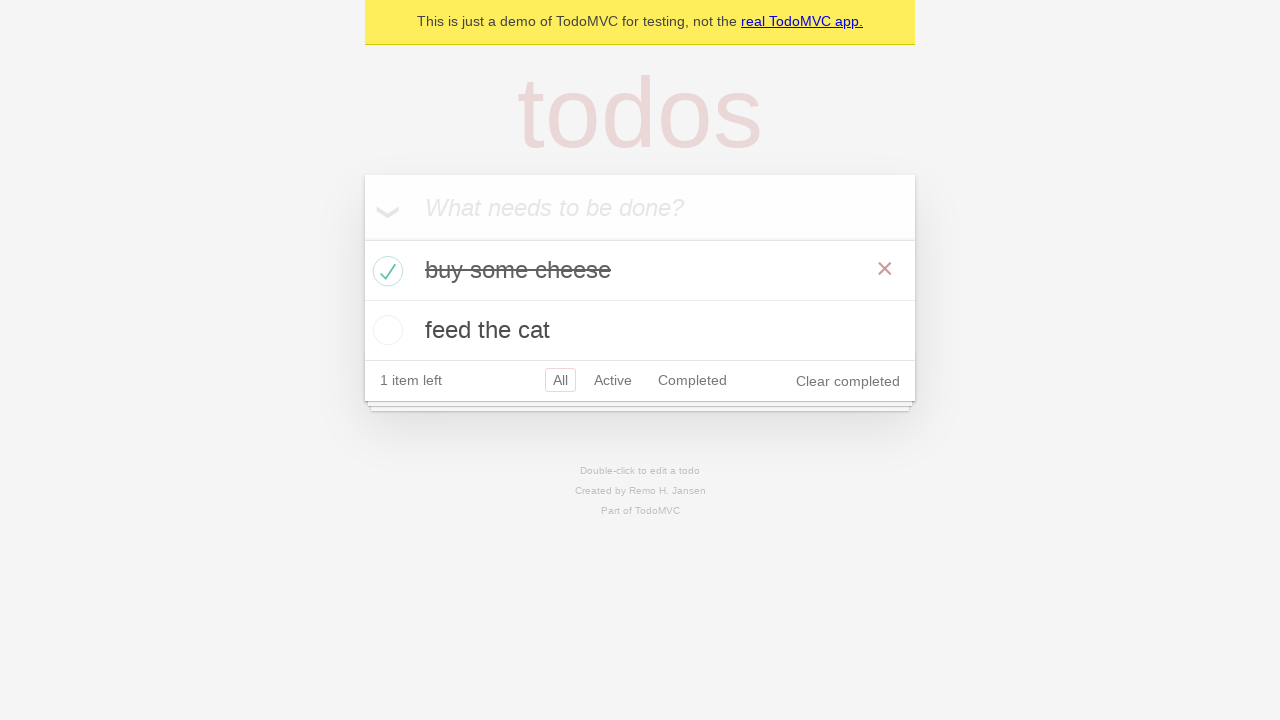

Unchecked toggle button to mark first item as incomplete at (385, 271) on .todo-list li >> nth=0 >> .toggle
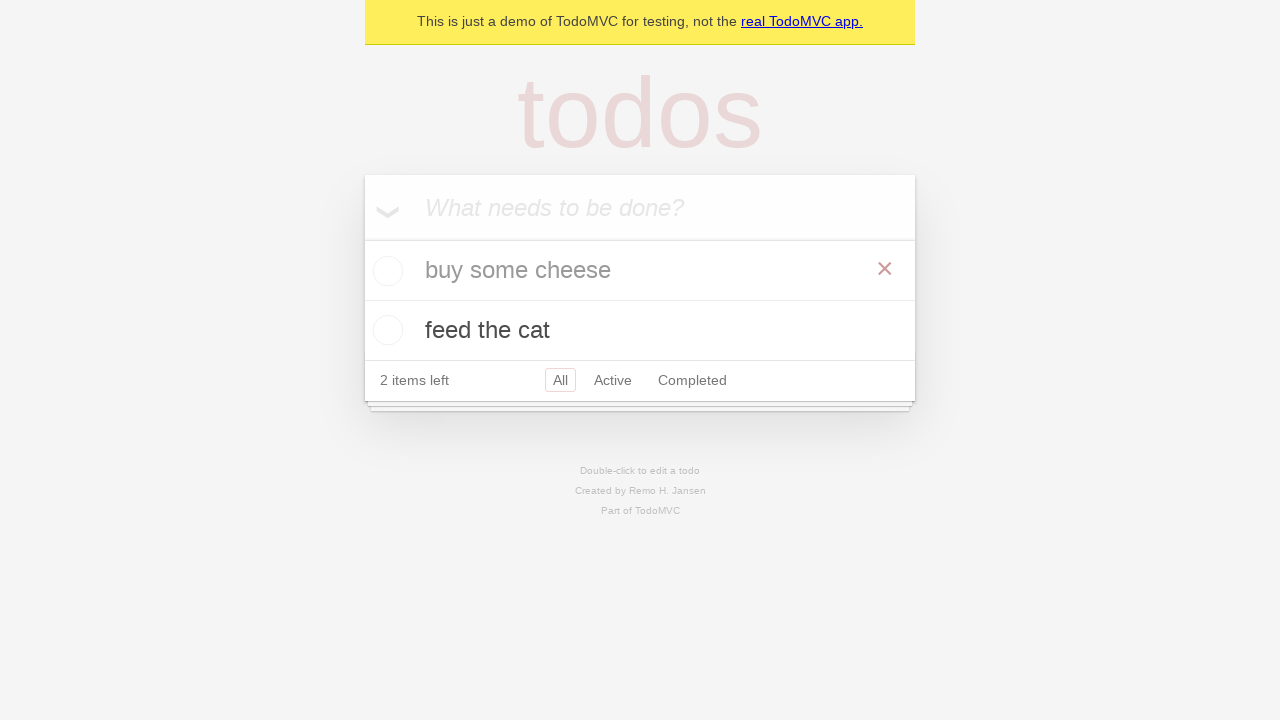

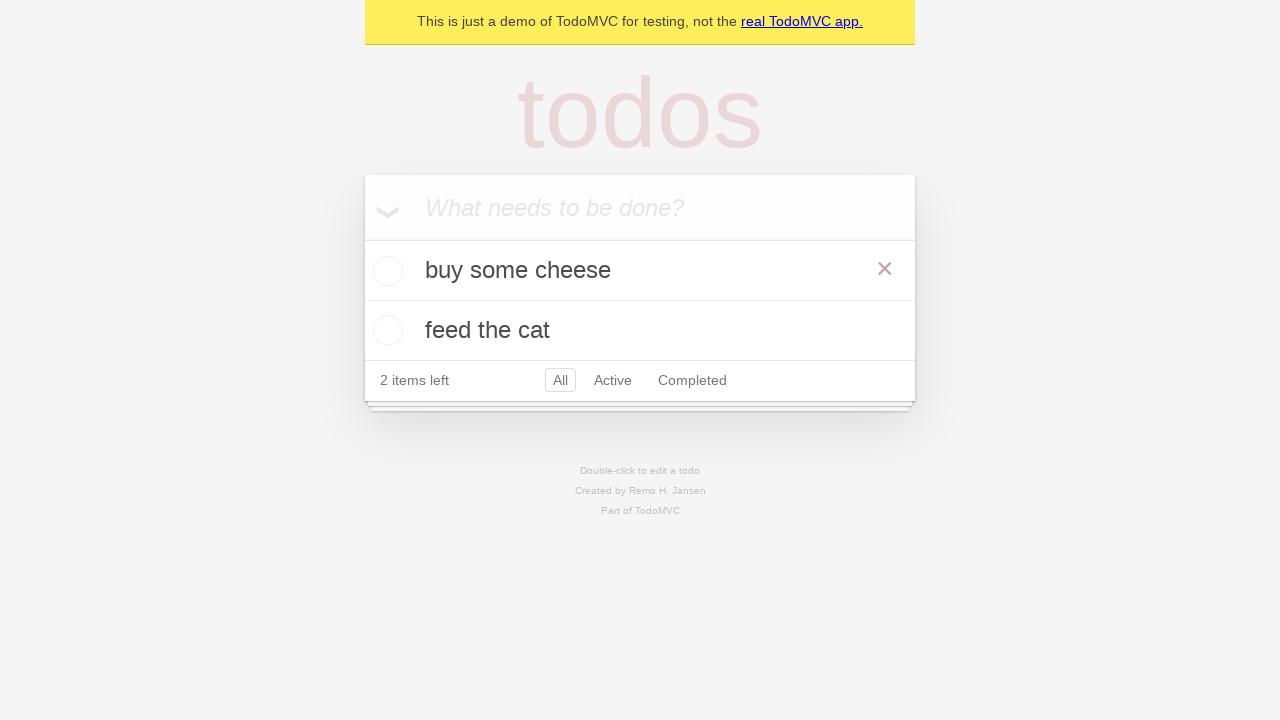